Tests adding a product to cart by clicking on Samsung Galaxy S7 product and then clicking Add to cart button

Starting URL: https://www.demoblaze.com

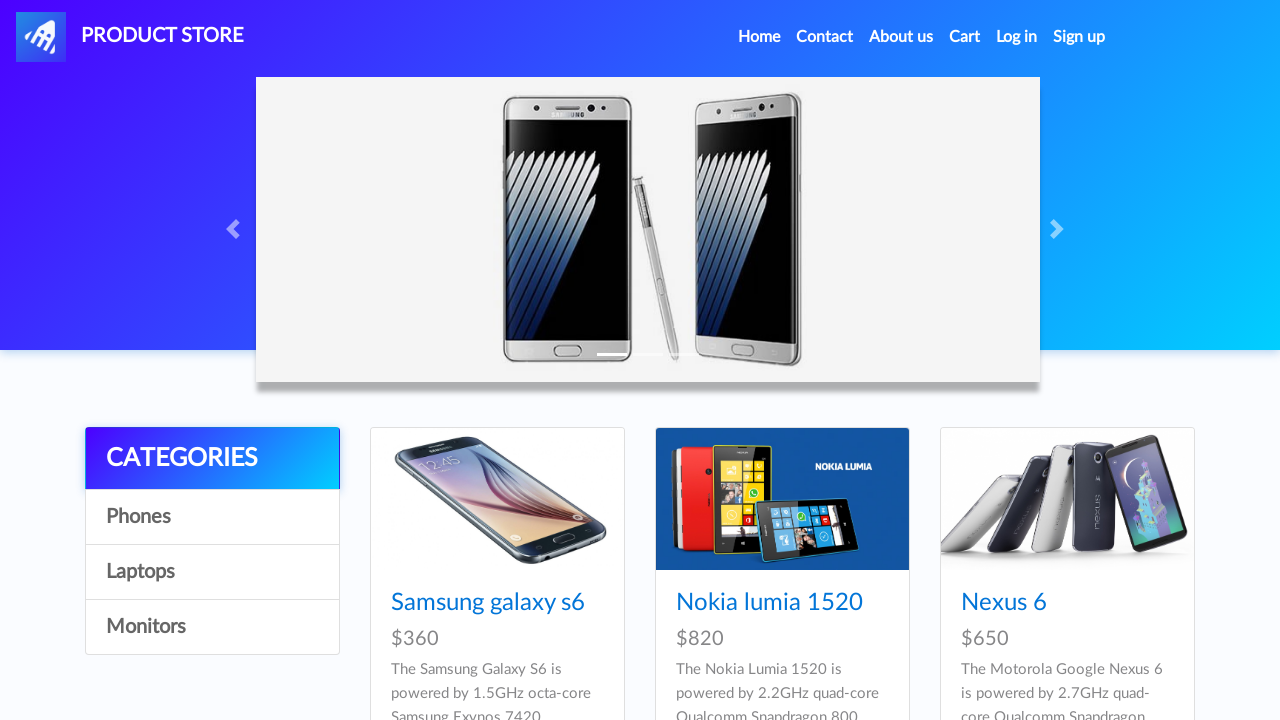

Set up dialog handler to auto-accept alerts
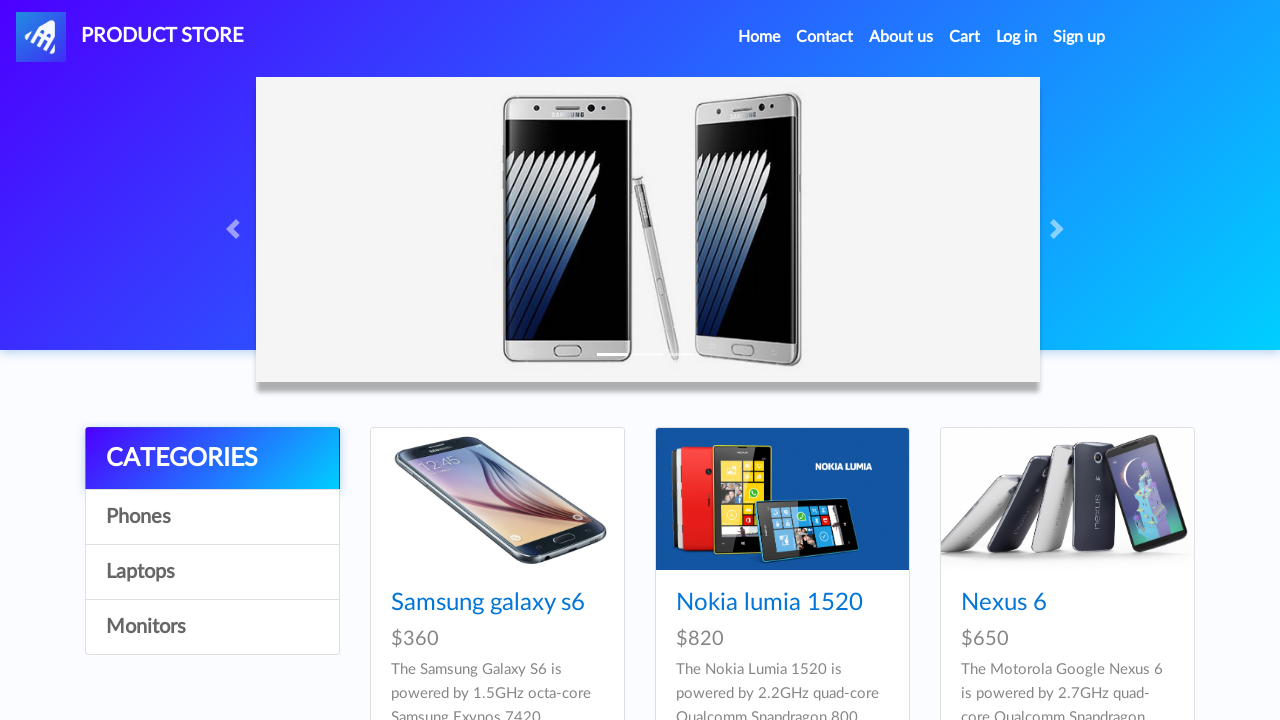

Clicked on Samsung Galaxy S7 product at (488, 361) on text=Samsung galaxy s7
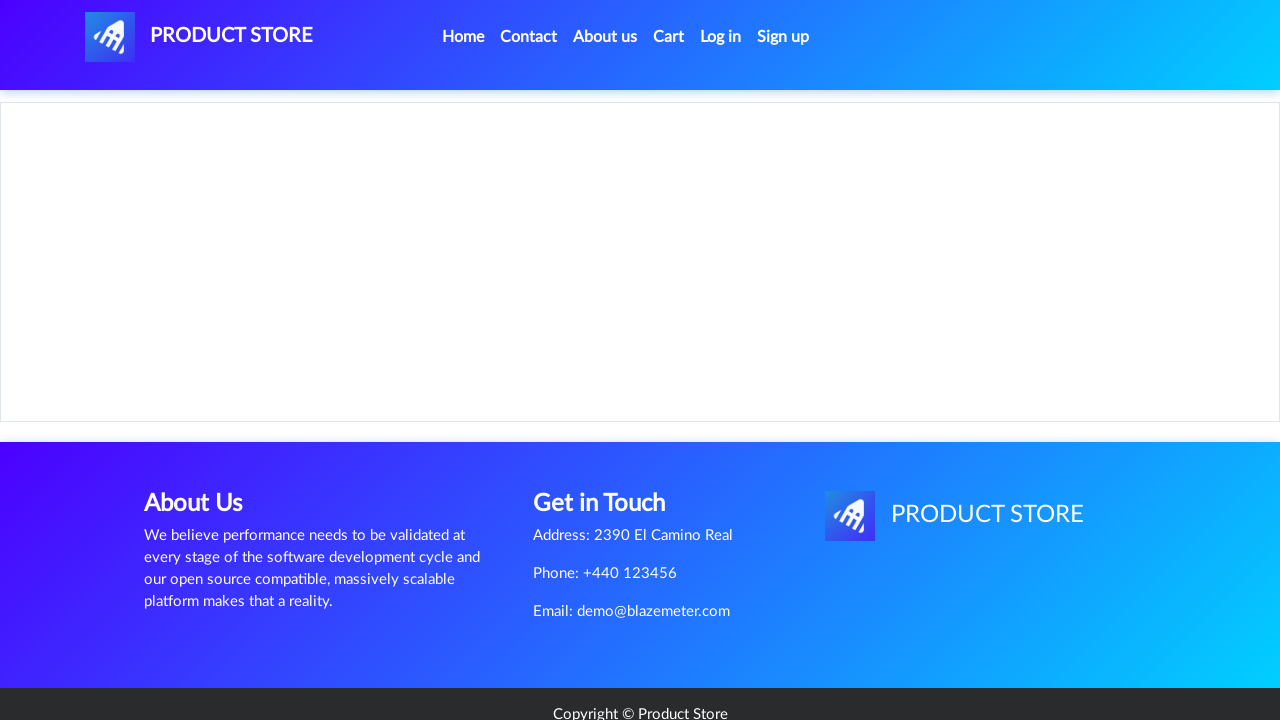

Product page loaded and Add to cart button is visible
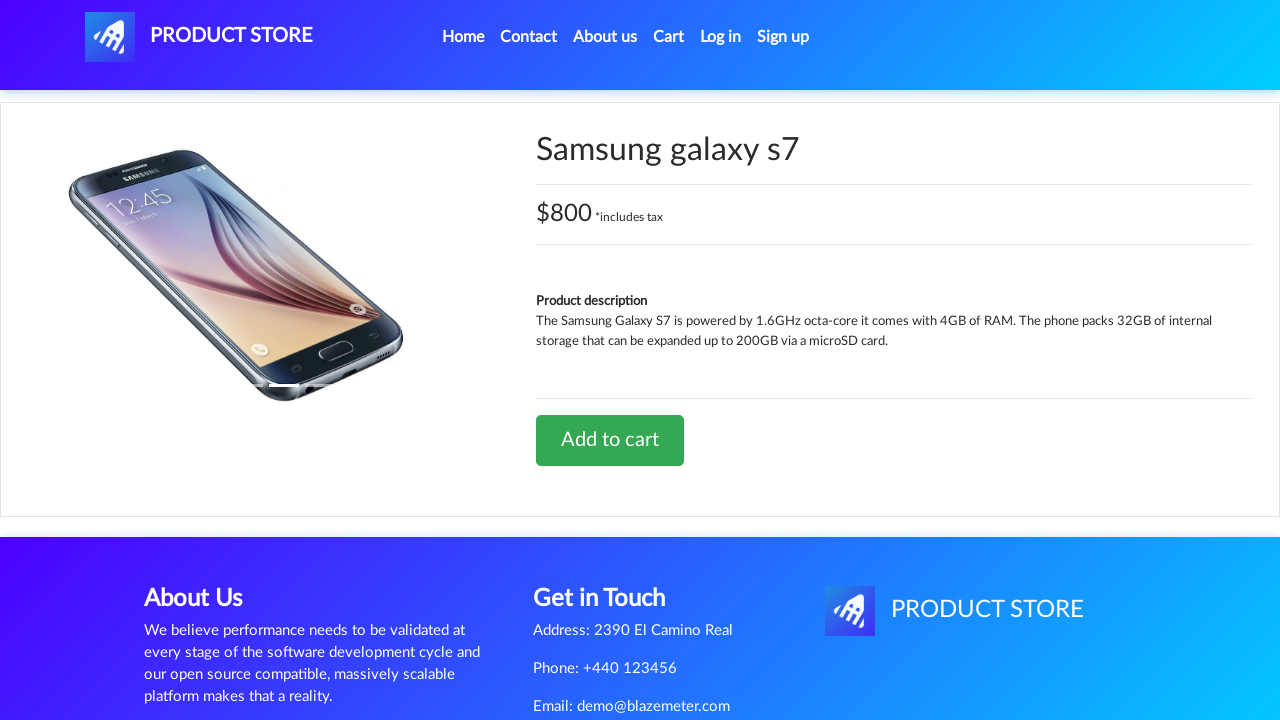

Clicked Add to cart button at (610, 440) on text=Add to cart
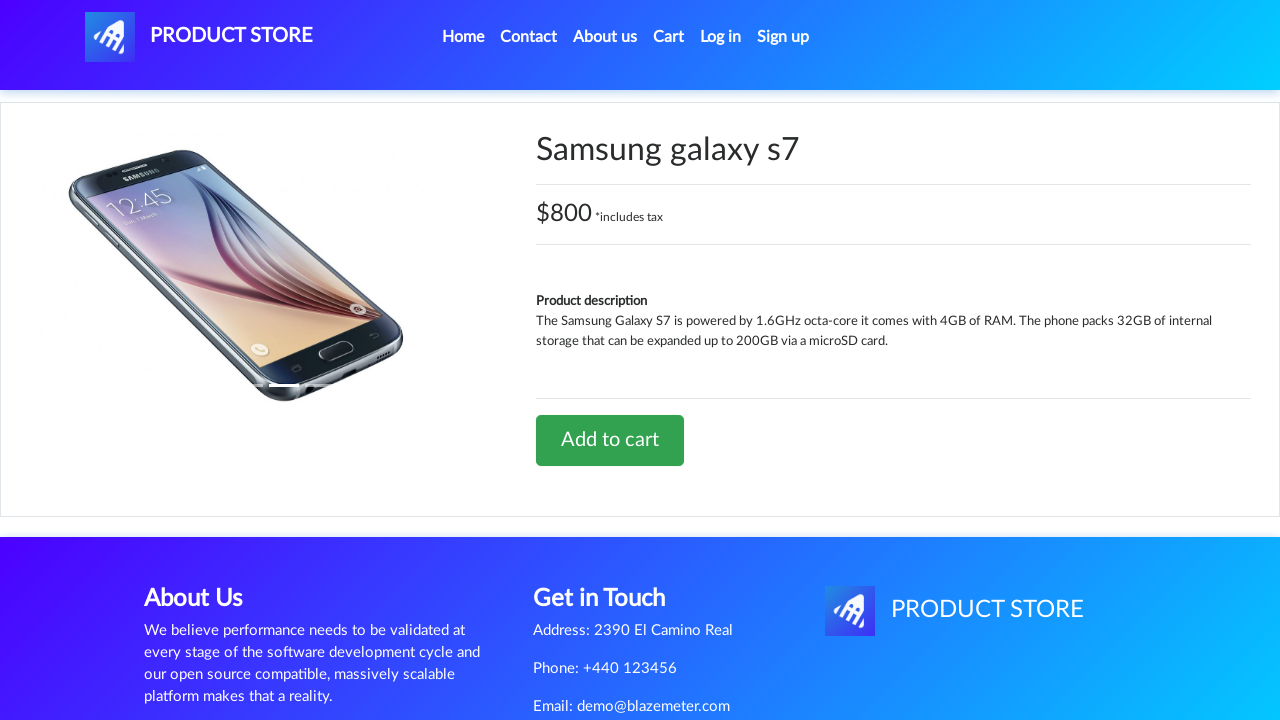

Alert was handled and product added to cart
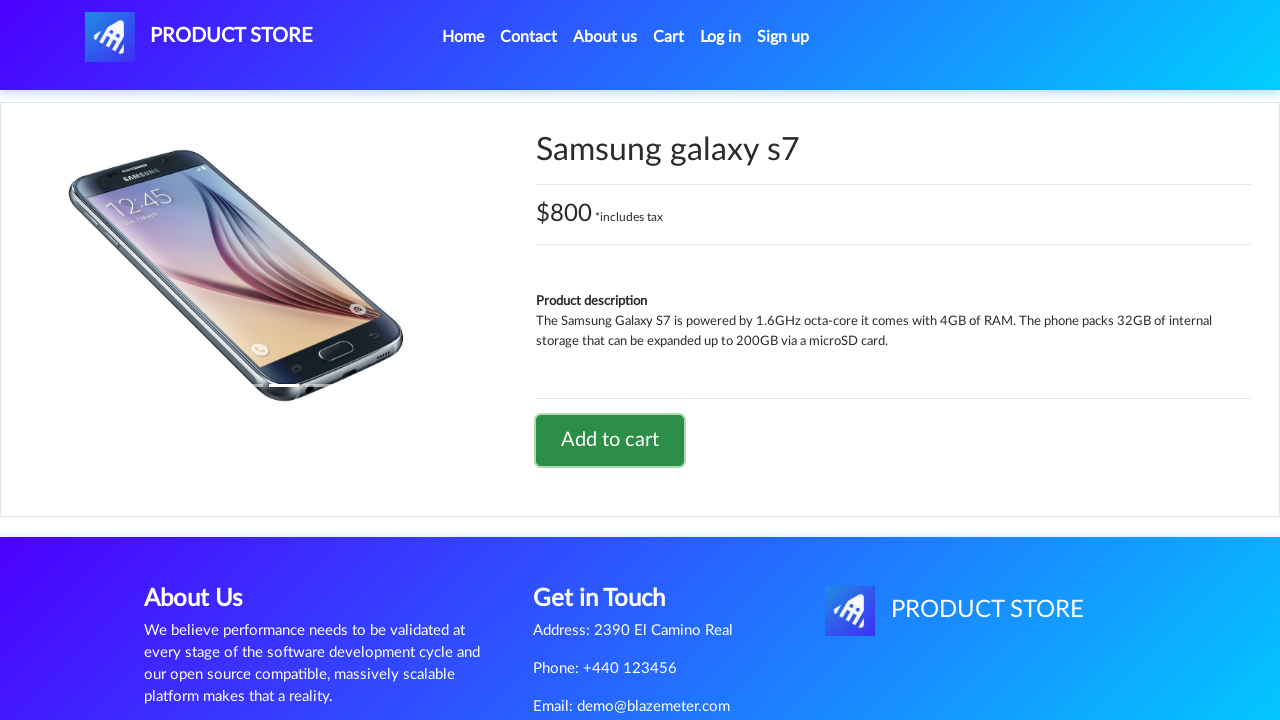

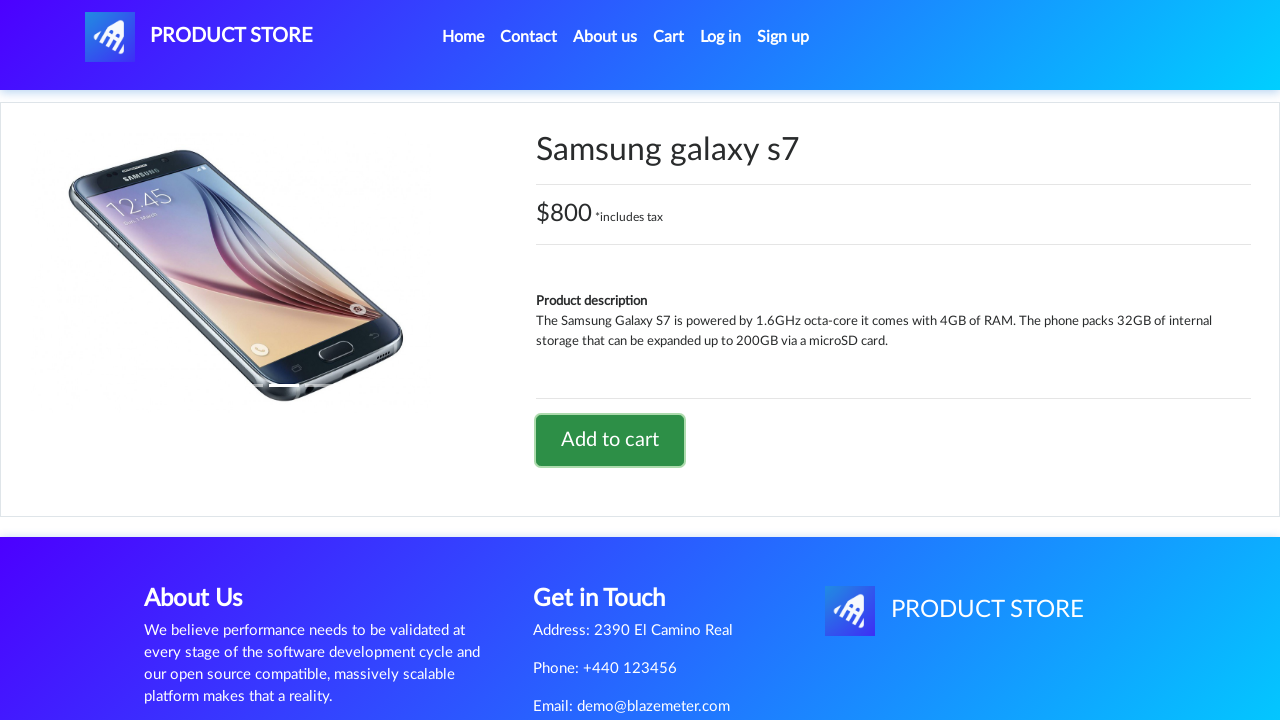